Tests location suggestion form with normal text "Москва"

Starting URL: https://www.labirint.ru

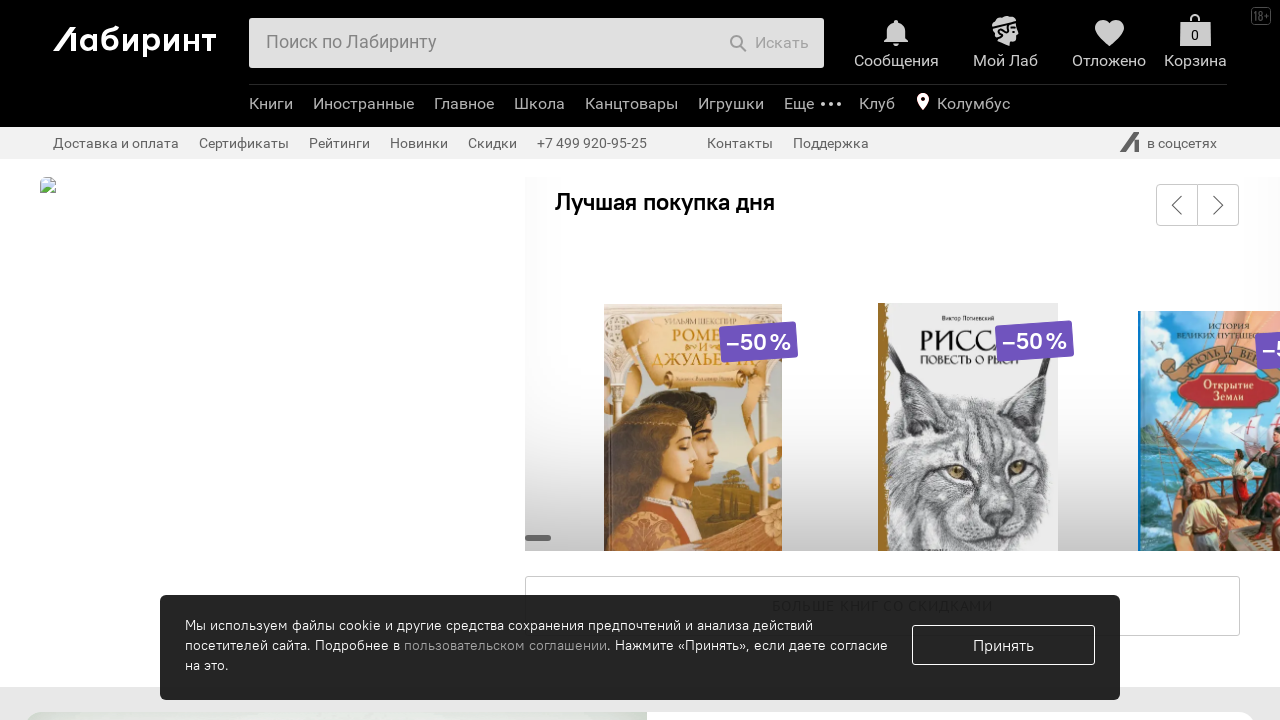

Clicked location button to open location suggestion form at (973, 104) on .region-location-icon-txt
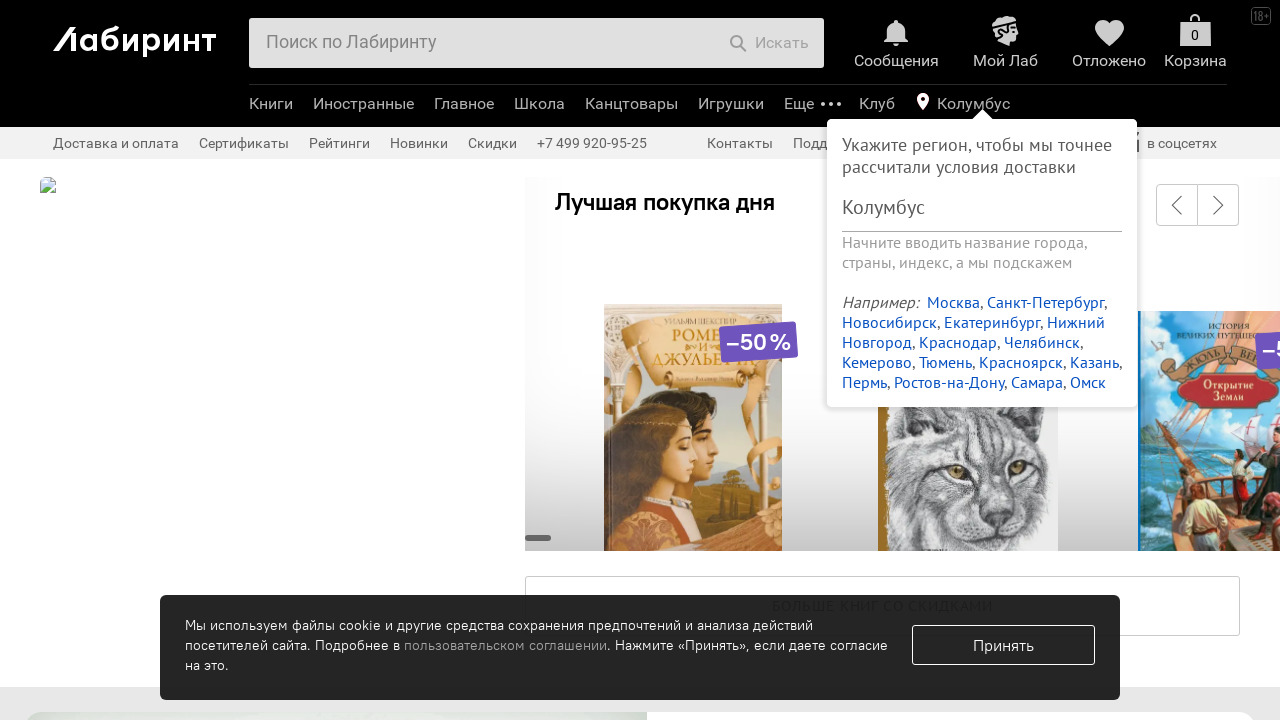

Filled location field with 'Москва' on #region-post
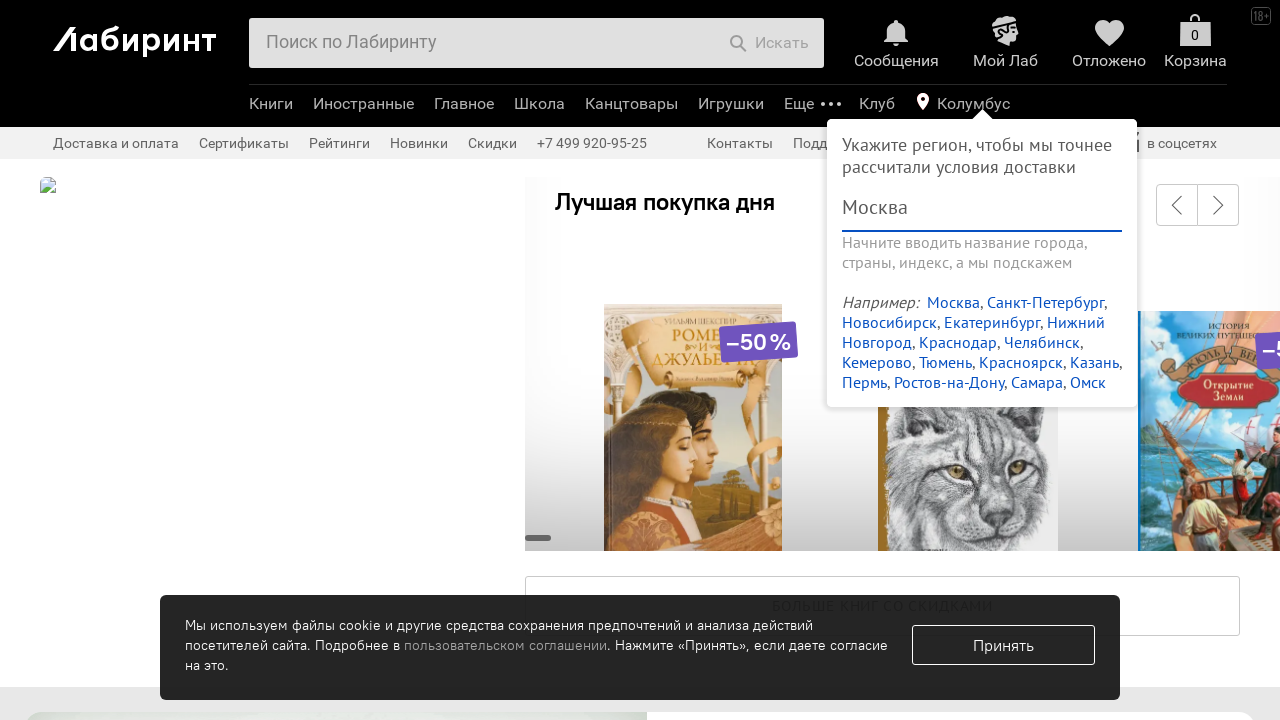

Submitted location form by pressing Enter on #region-post
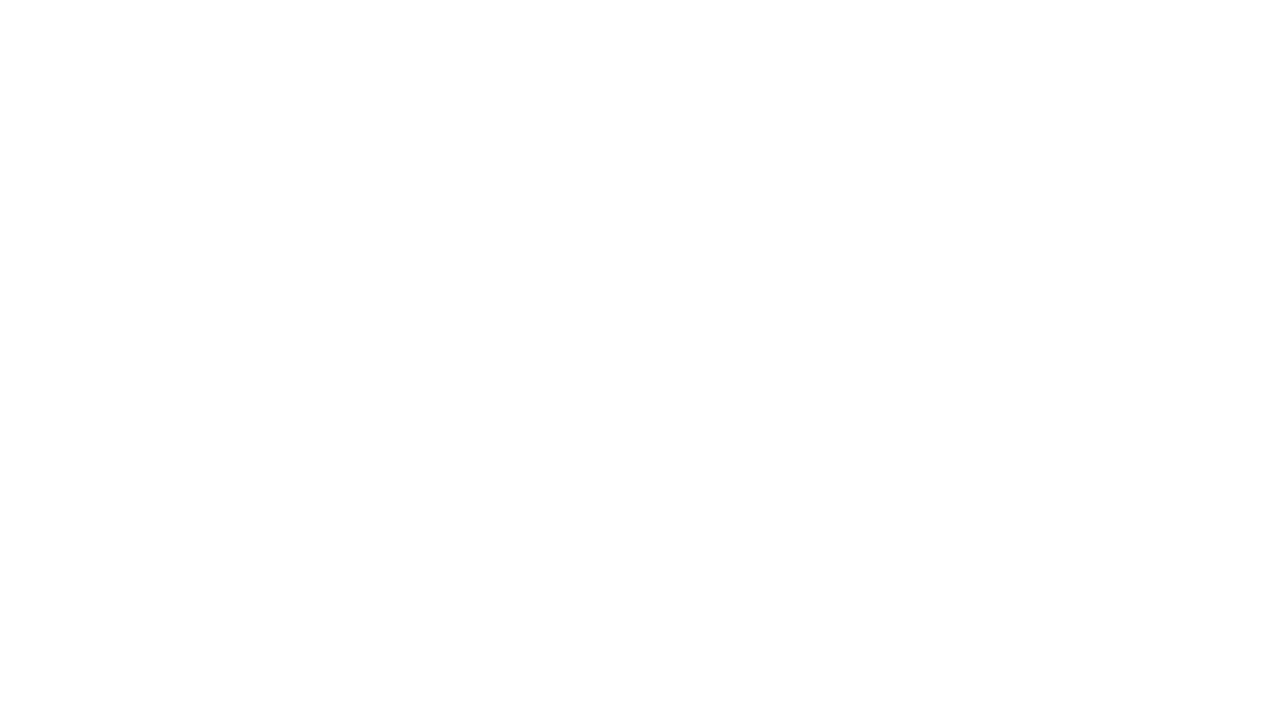

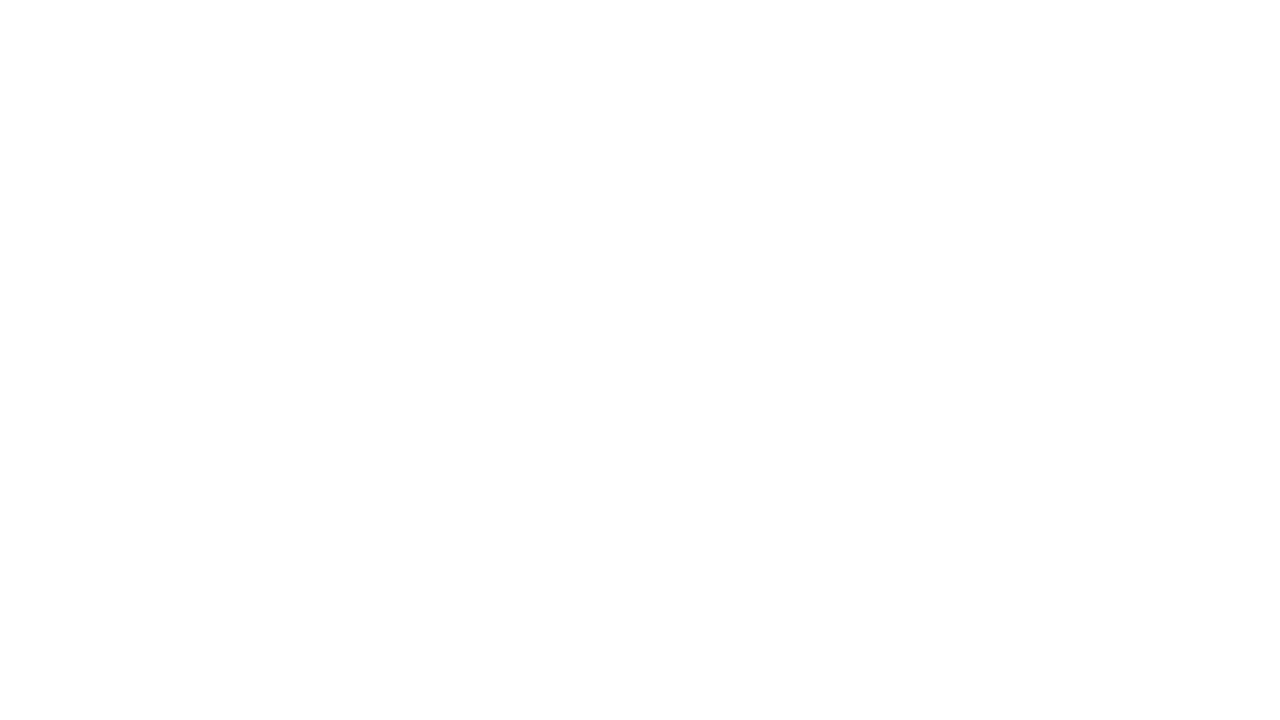